Tests filtering to display only active (non-completed) items

Starting URL: https://demo.playwright.dev/todomvc

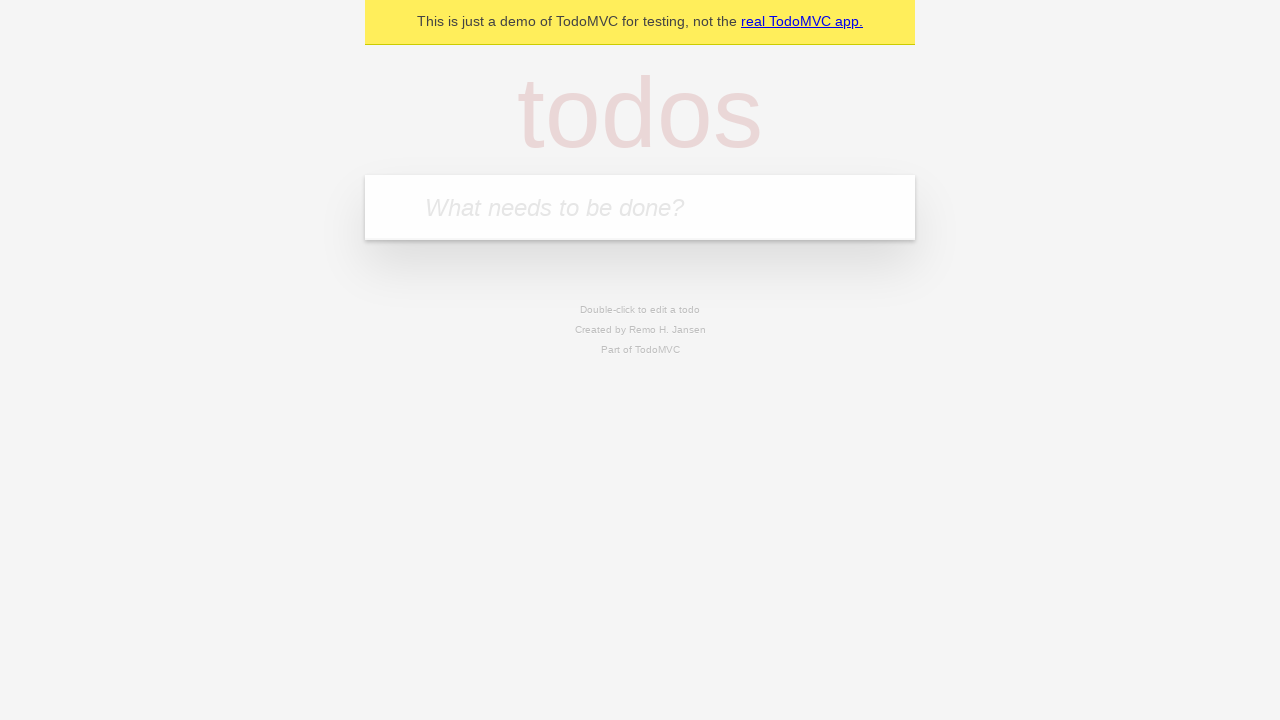

Filled todo input with 'buy some cheese' on internal:attr=[placeholder="What needs to be done?"i]
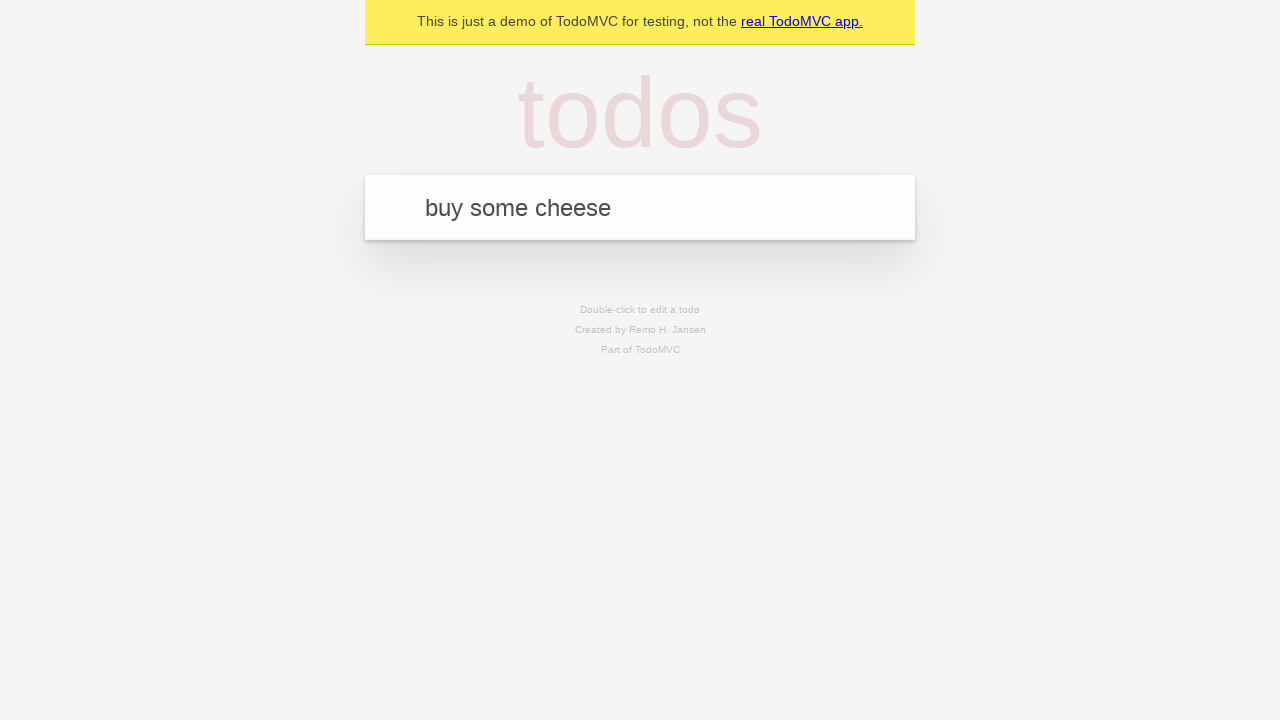

Pressed Enter to create todo 'buy some cheese' on internal:attr=[placeholder="What needs to be done?"i]
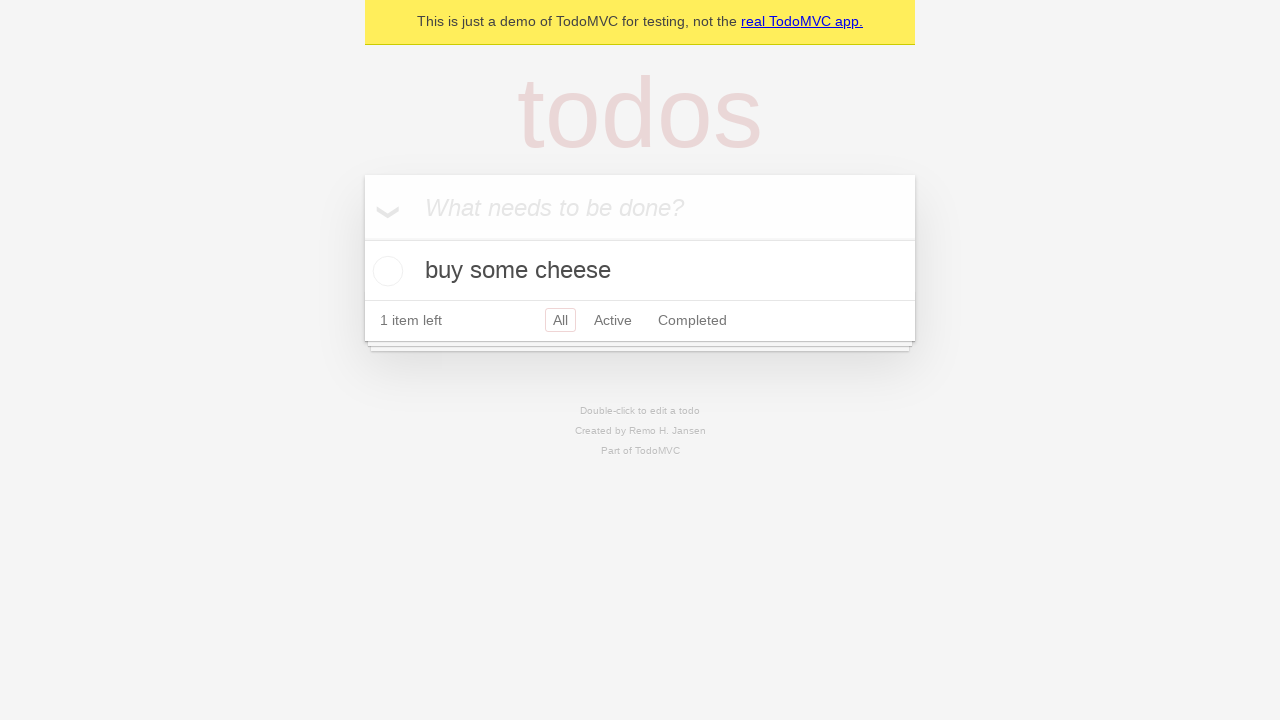

Filled todo input with 'feed the cat' on internal:attr=[placeholder="What needs to be done?"i]
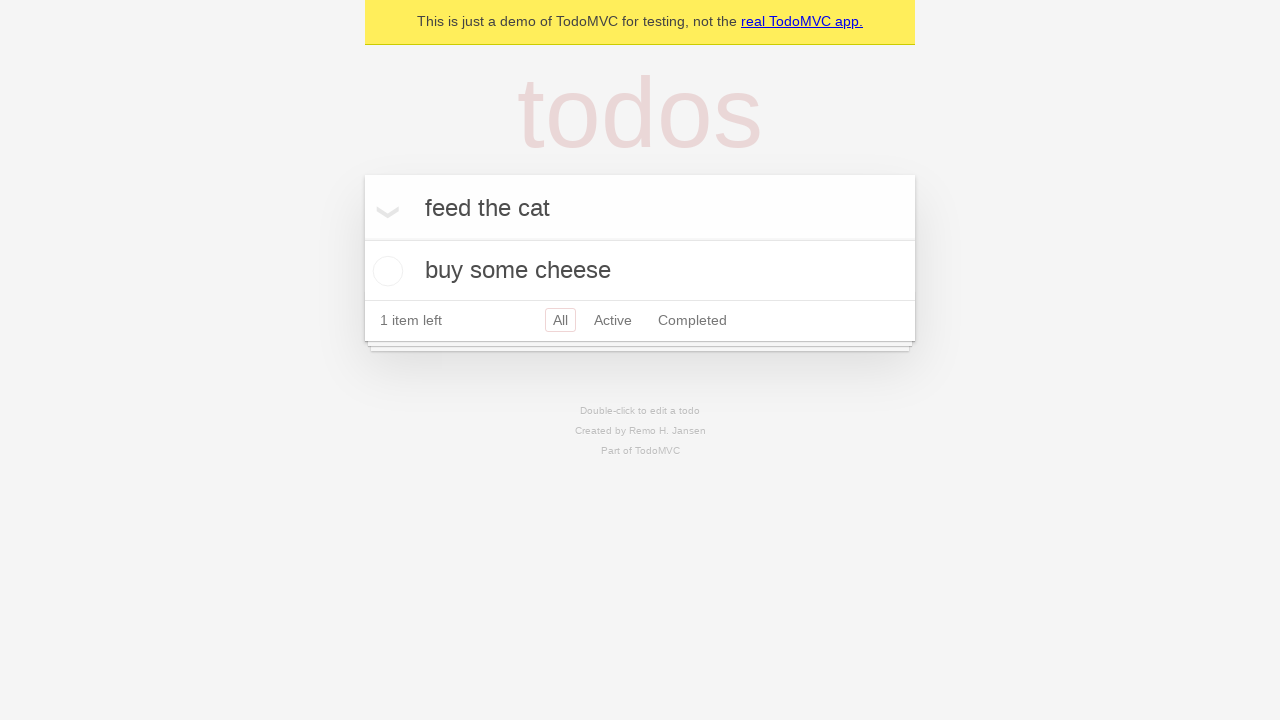

Pressed Enter to create todo 'feed the cat' on internal:attr=[placeholder="What needs to be done?"i]
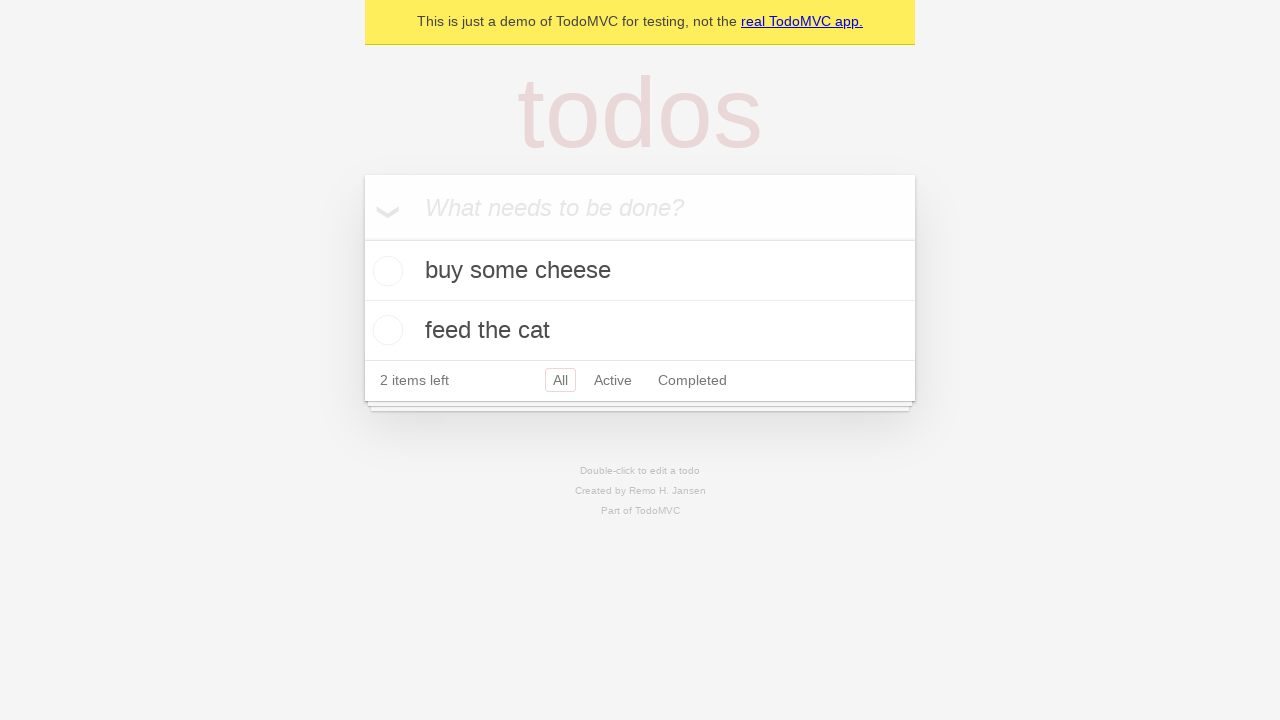

Filled todo input with 'book a doctors appointment' on internal:attr=[placeholder="What needs to be done?"i]
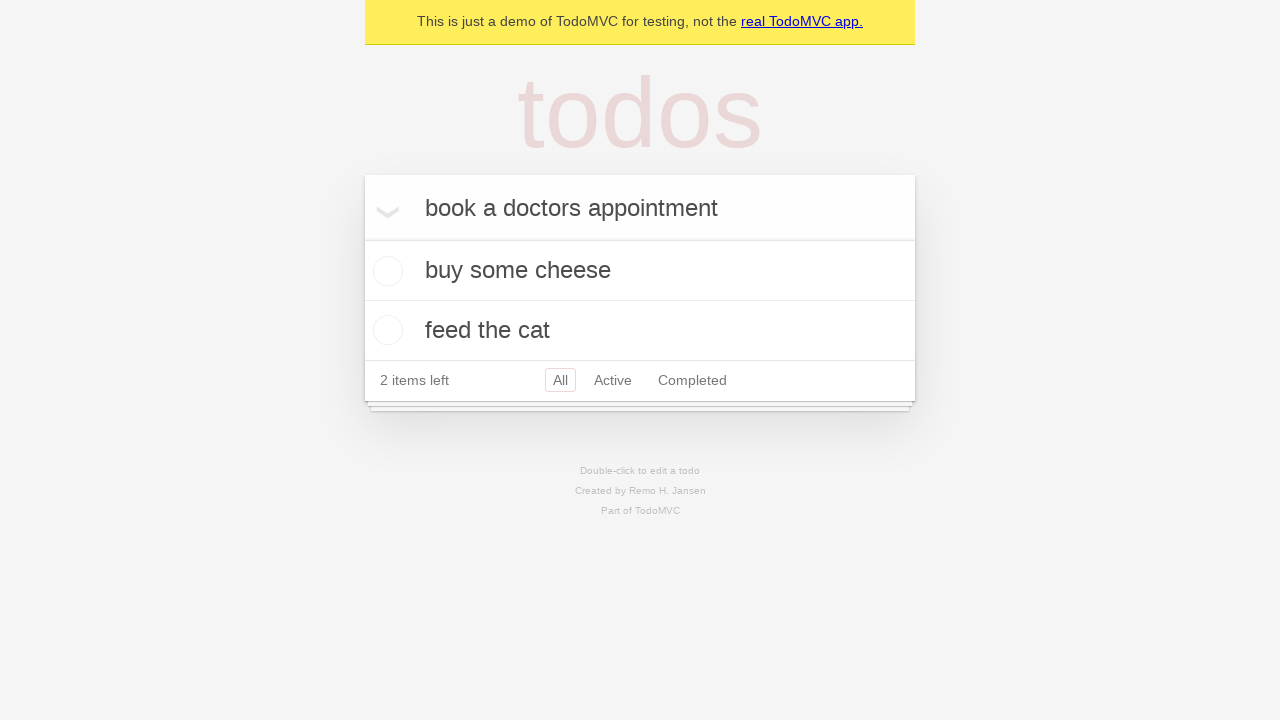

Pressed Enter to create todo 'book a doctors appointment' on internal:attr=[placeholder="What needs to be done?"i]
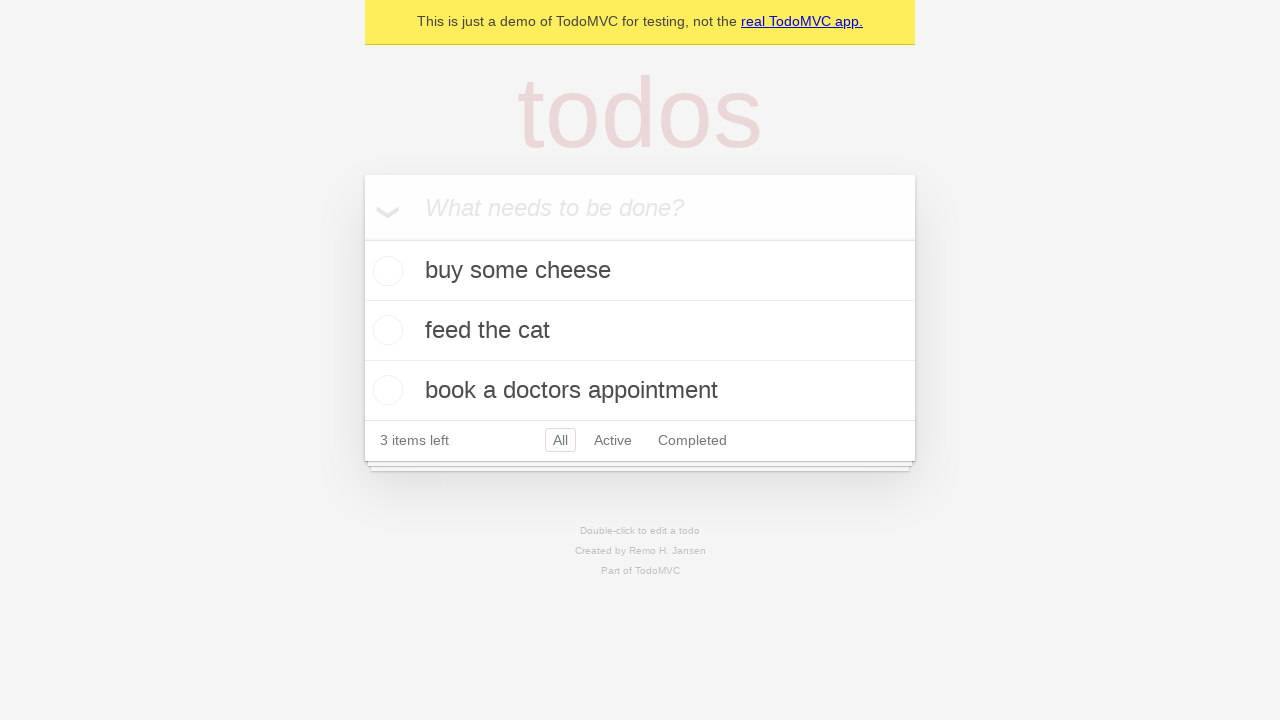

All 3 todo items have been created and are visible
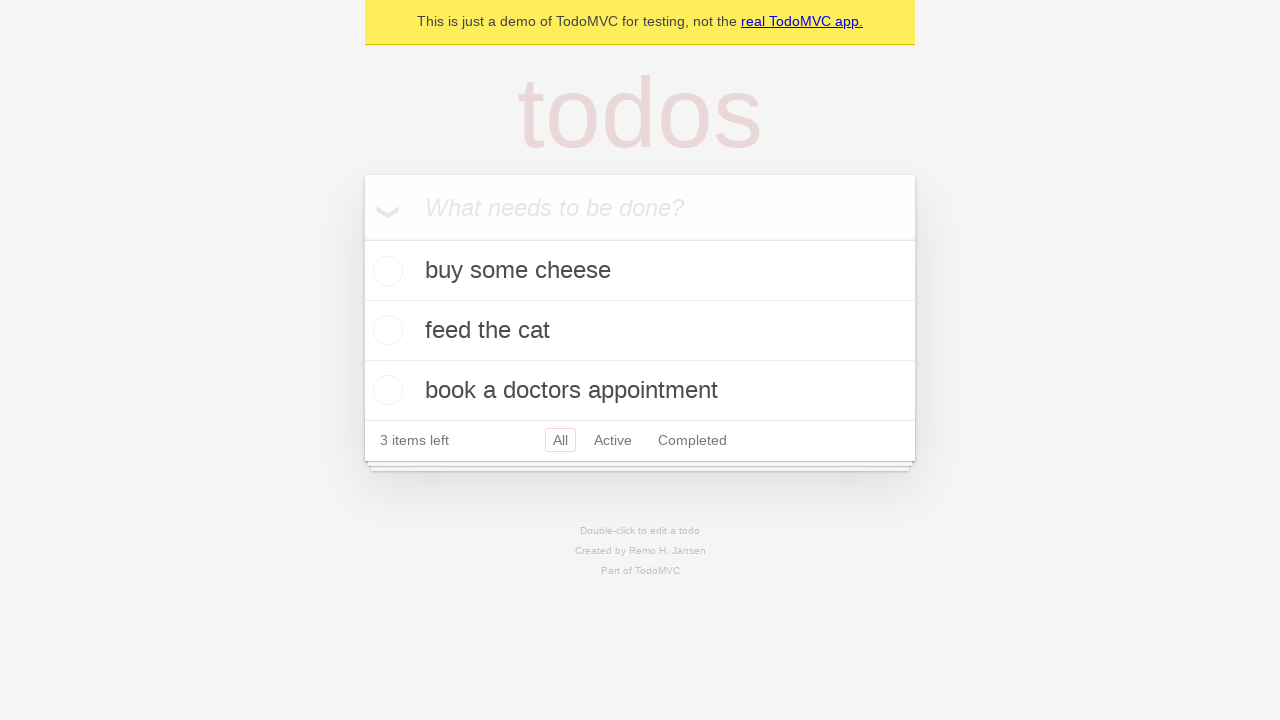

Checked the second todo item to mark it as completed at (385, 330) on internal:testid=[data-testid="todo-item"s] >> nth=1 >> internal:role=checkbox
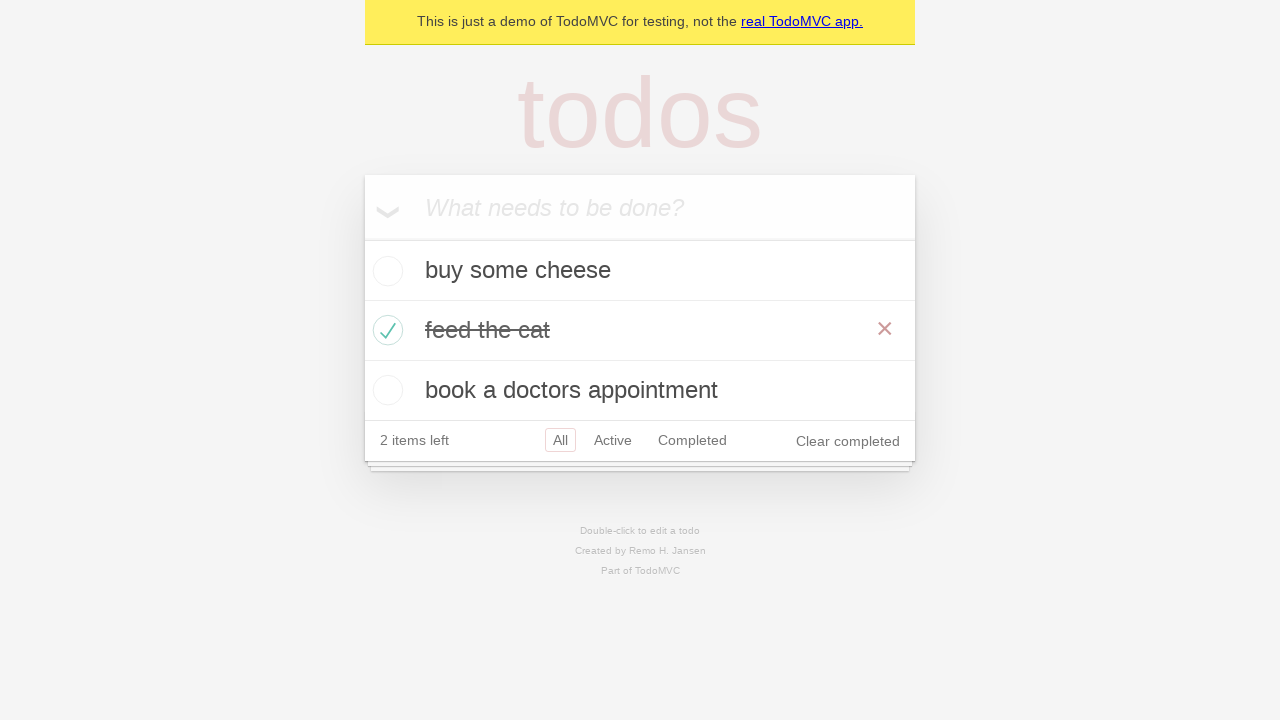

Clicked Active filter to display only active (non-completed) items at (613, 440) on internal:role=link[name="Active"i]
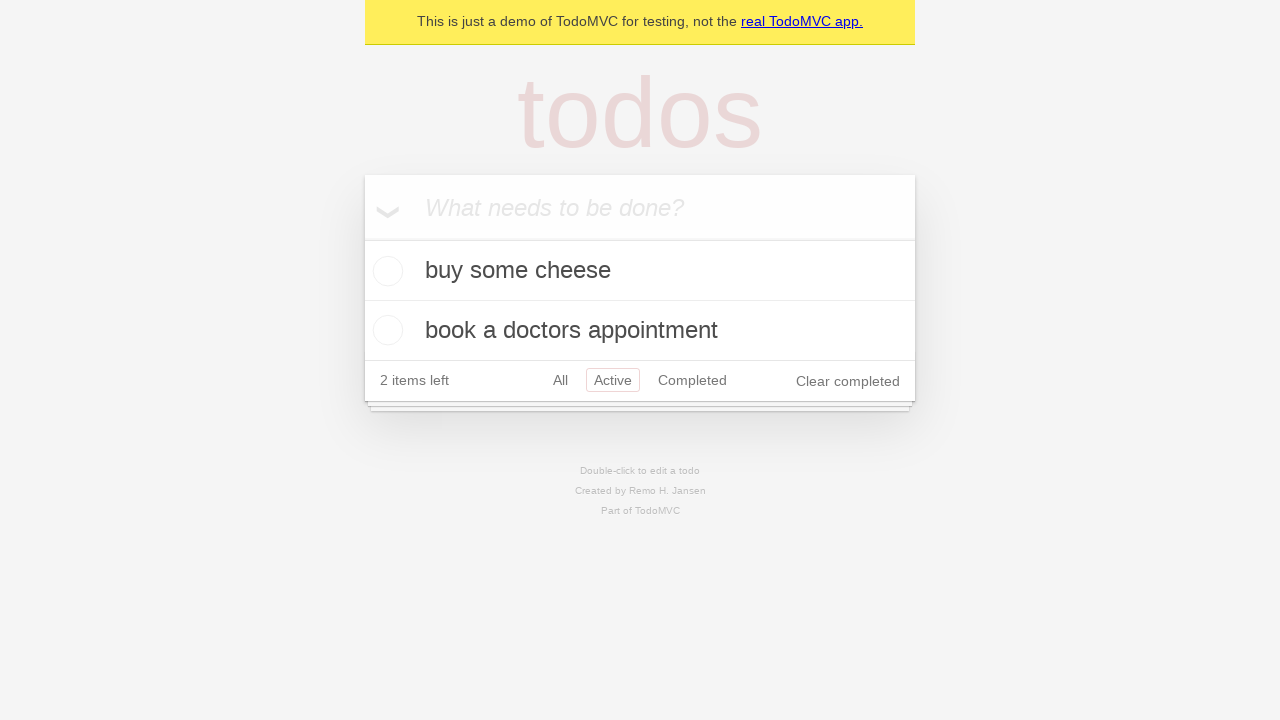

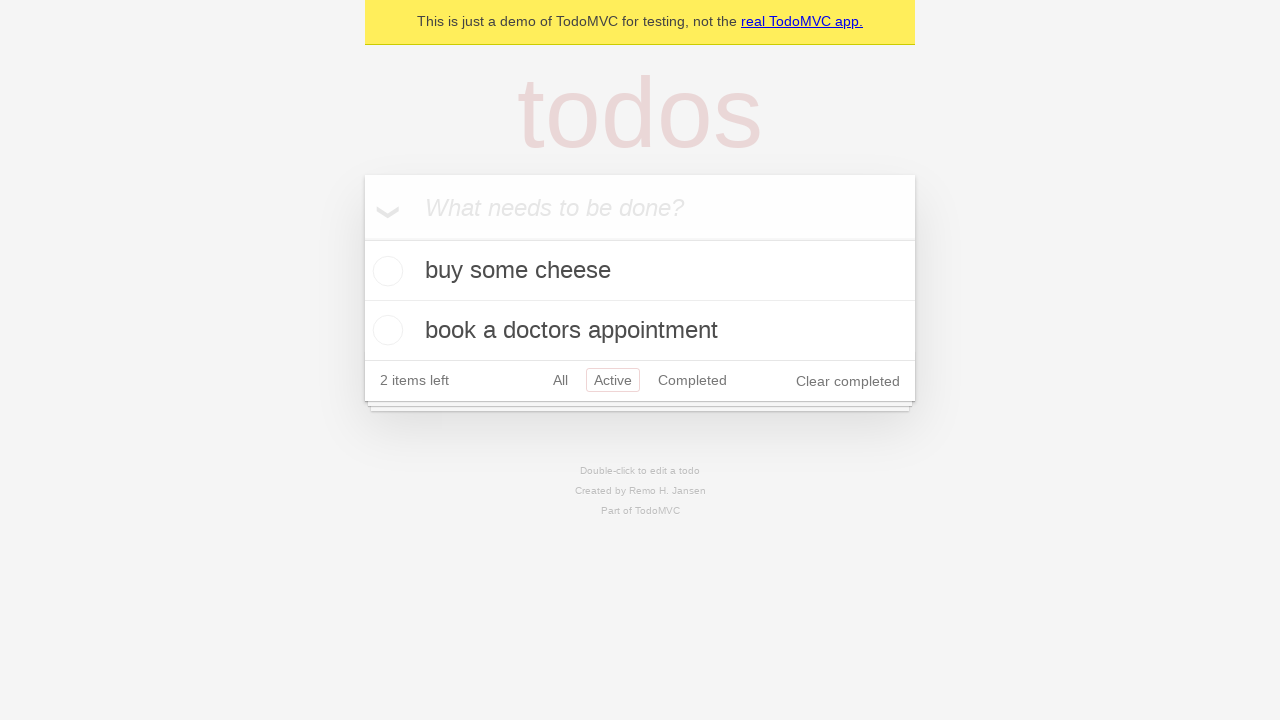